Opens the login modal and sets up a dialog handler for user validation messages

Starting URL: https://www.demoblaze.com/

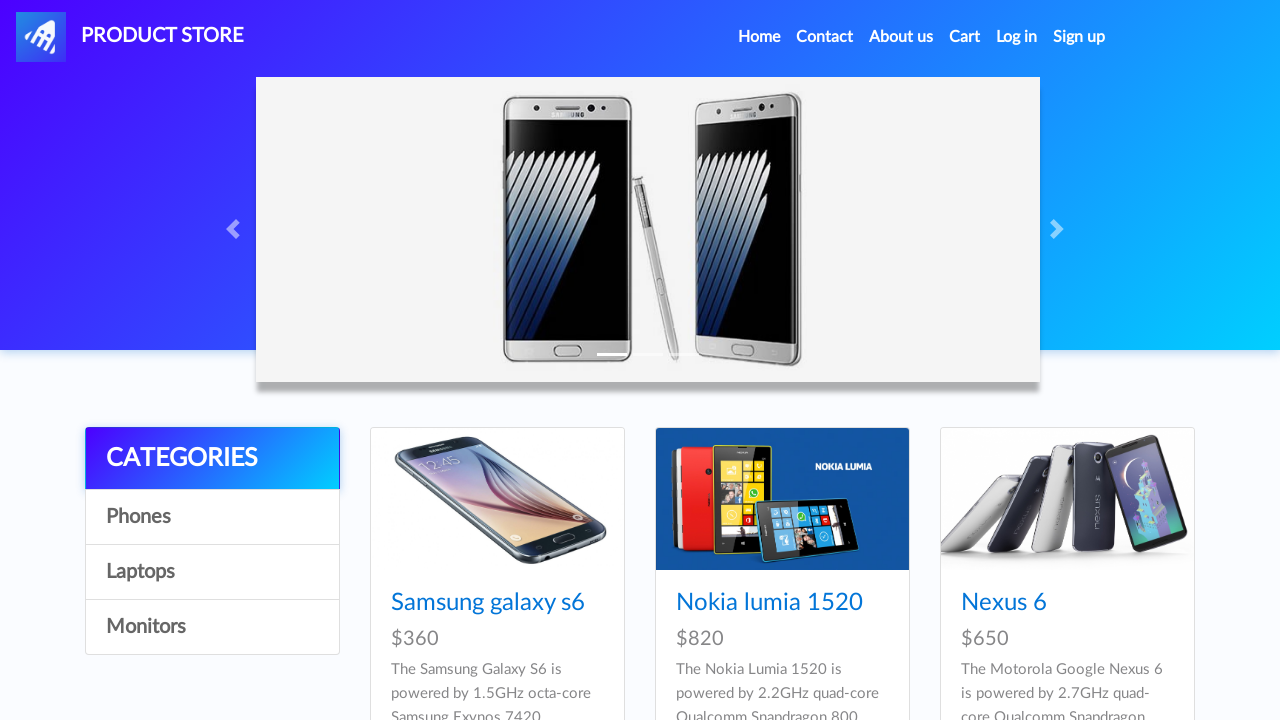

Set up dialog handler to accept alerts for user validation messages
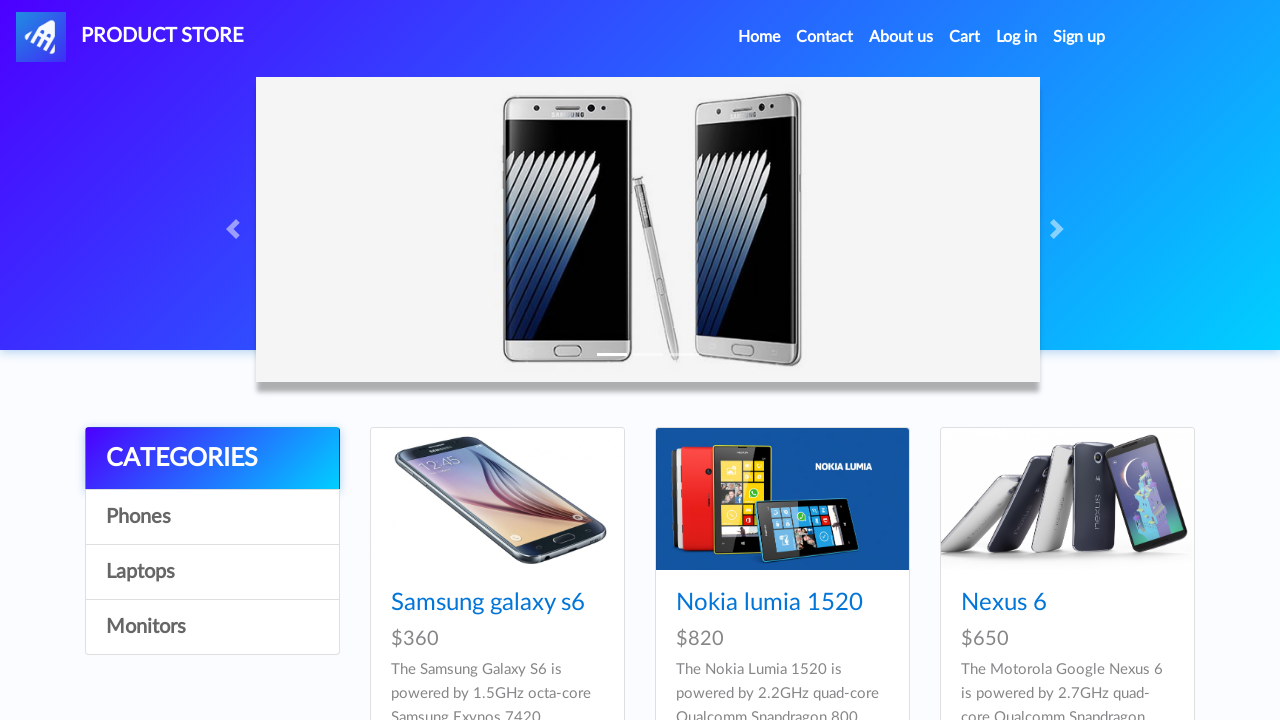

Clicked login link to open login modal at (1017, 37) on internal:role=link[name="Log in"i]
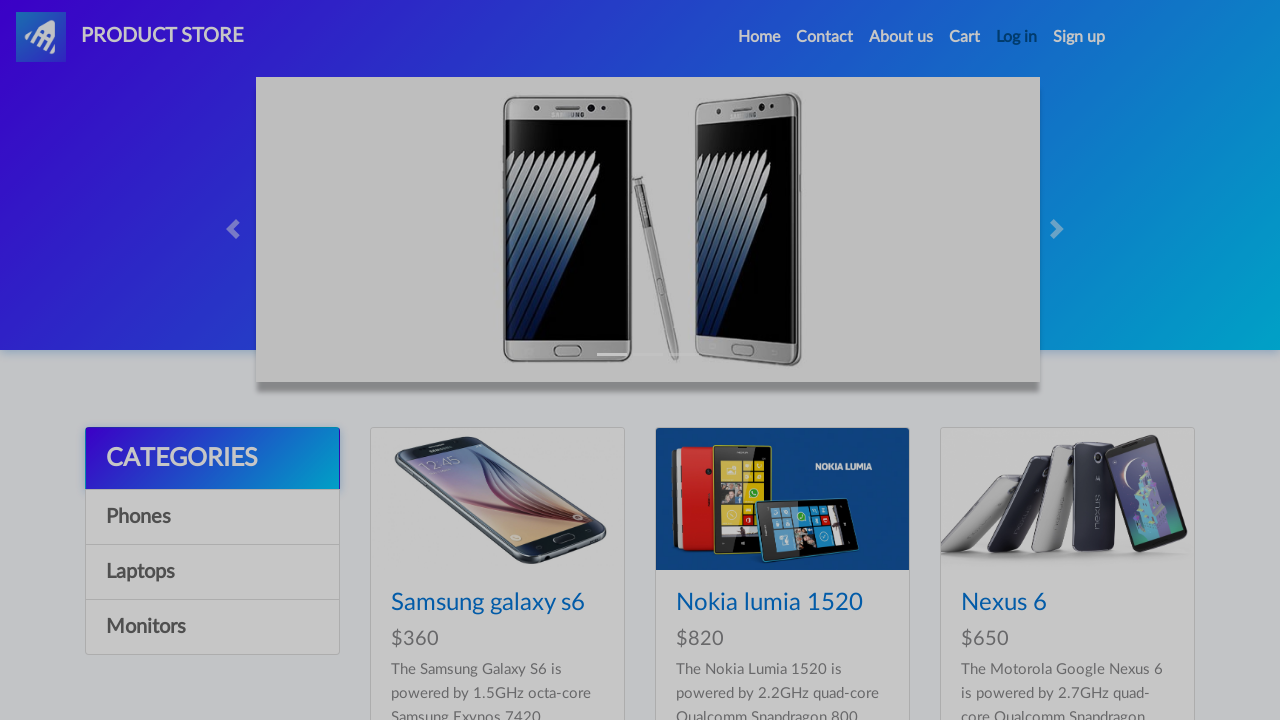

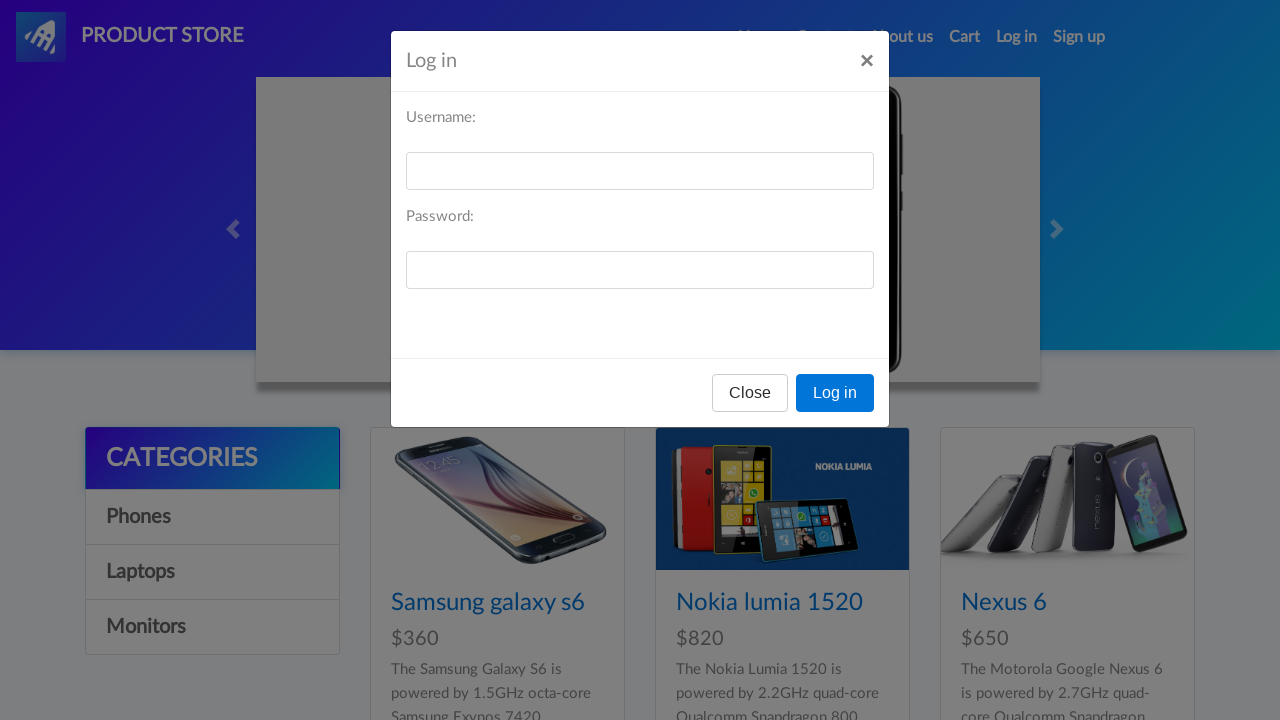